Navigates to YouTube homepage and verifies the page loads successfully

Starting URL: https://www.youtube.com

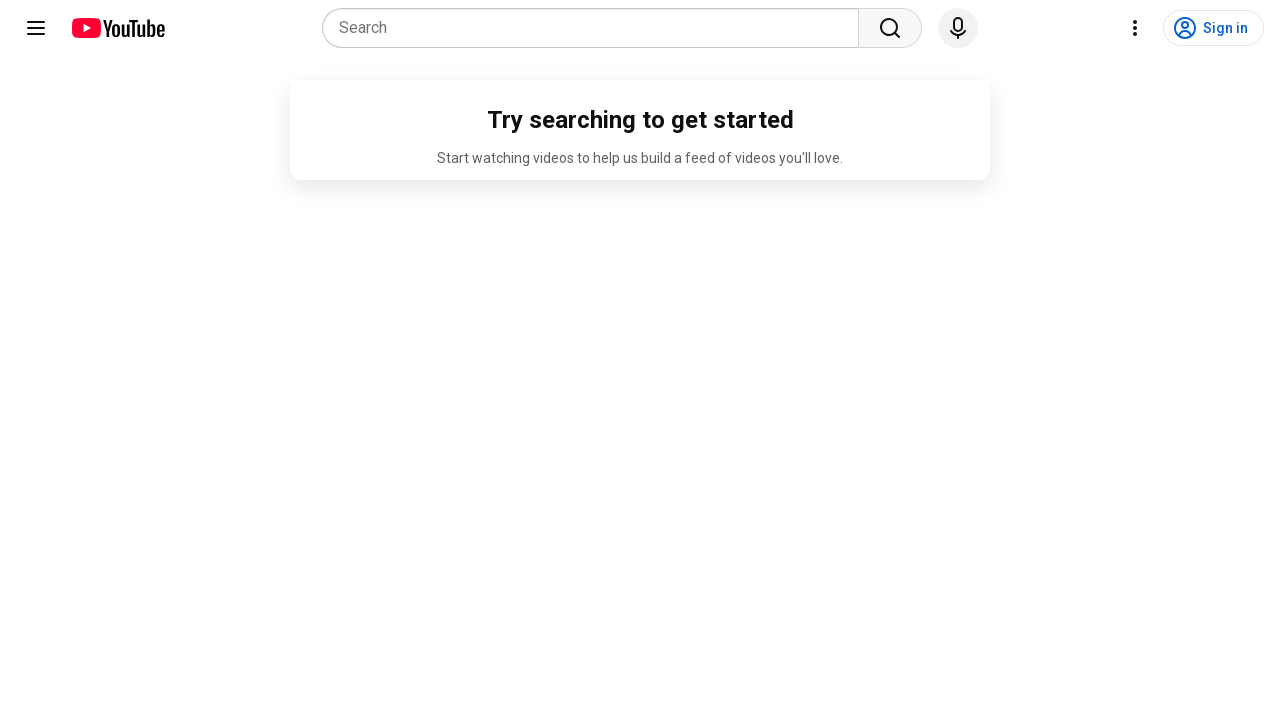

Navigated to YouTube homepage
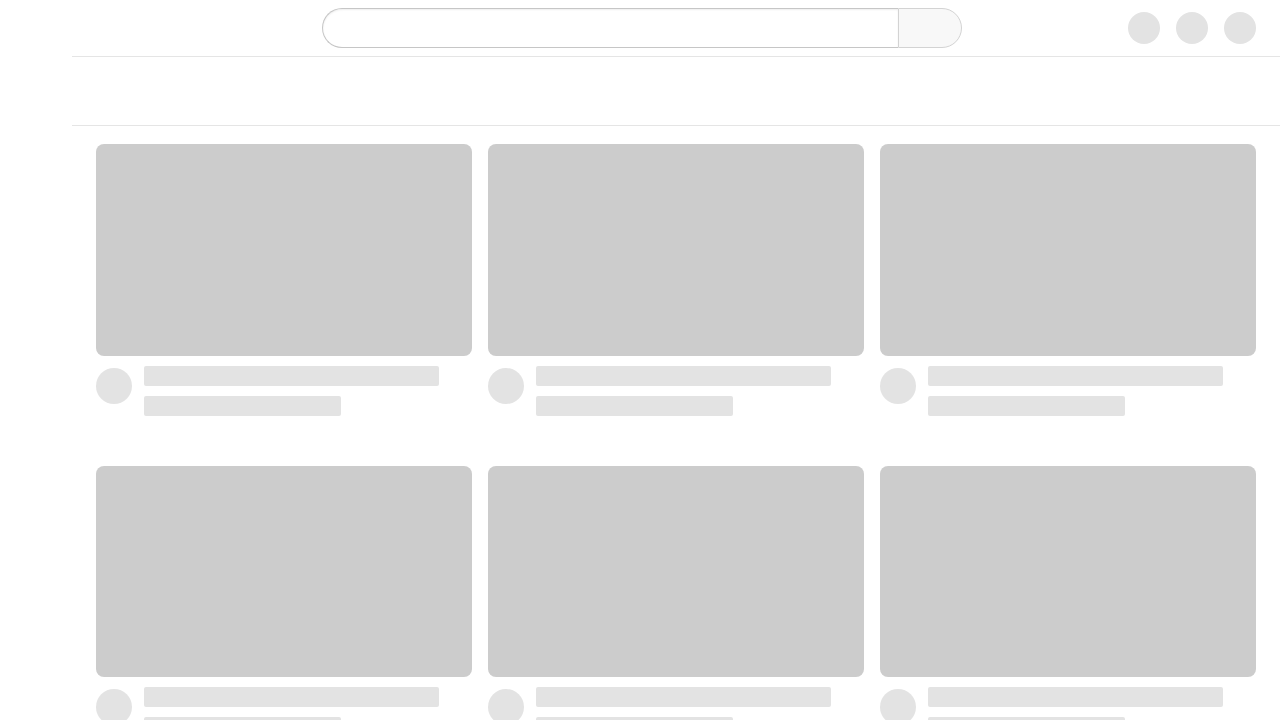

YouTube page loaded successfully - main content selector found
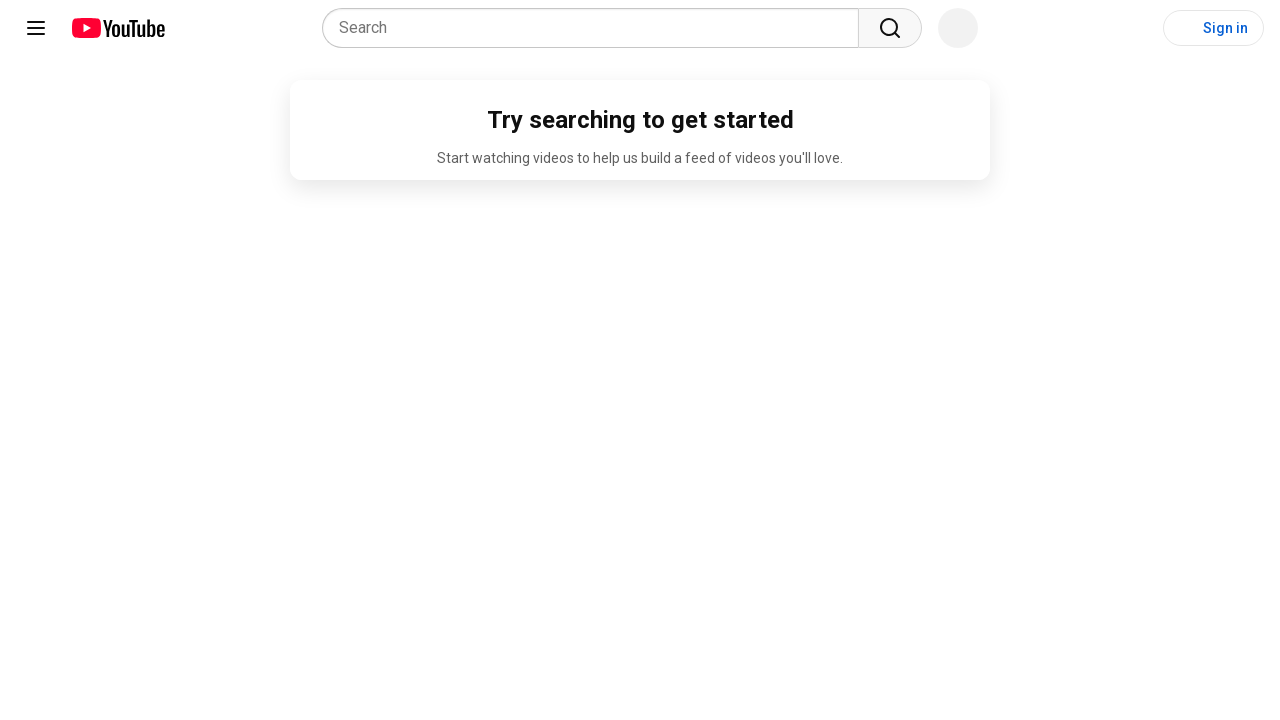

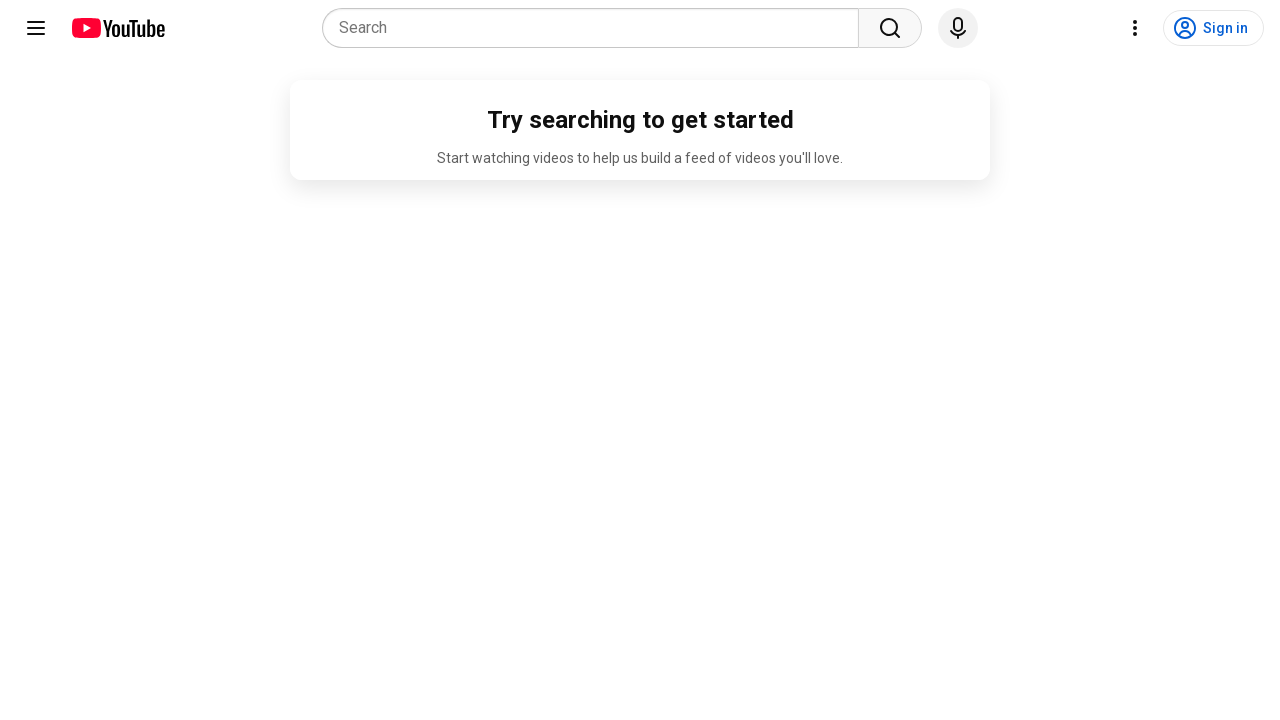